Tests a scroll page form by scrolling to a name input field and filling in name and date fields

Starting URL: http://formy-project.herokuapp.com/scroll

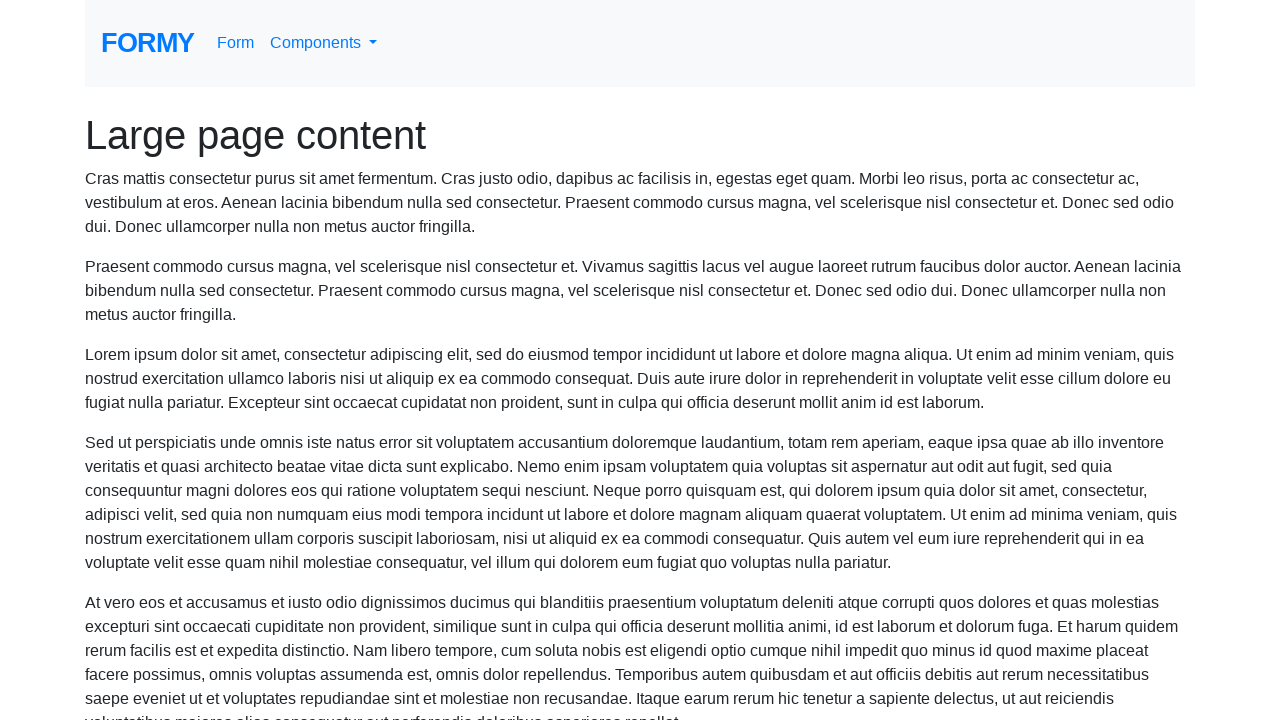

Located the name input field
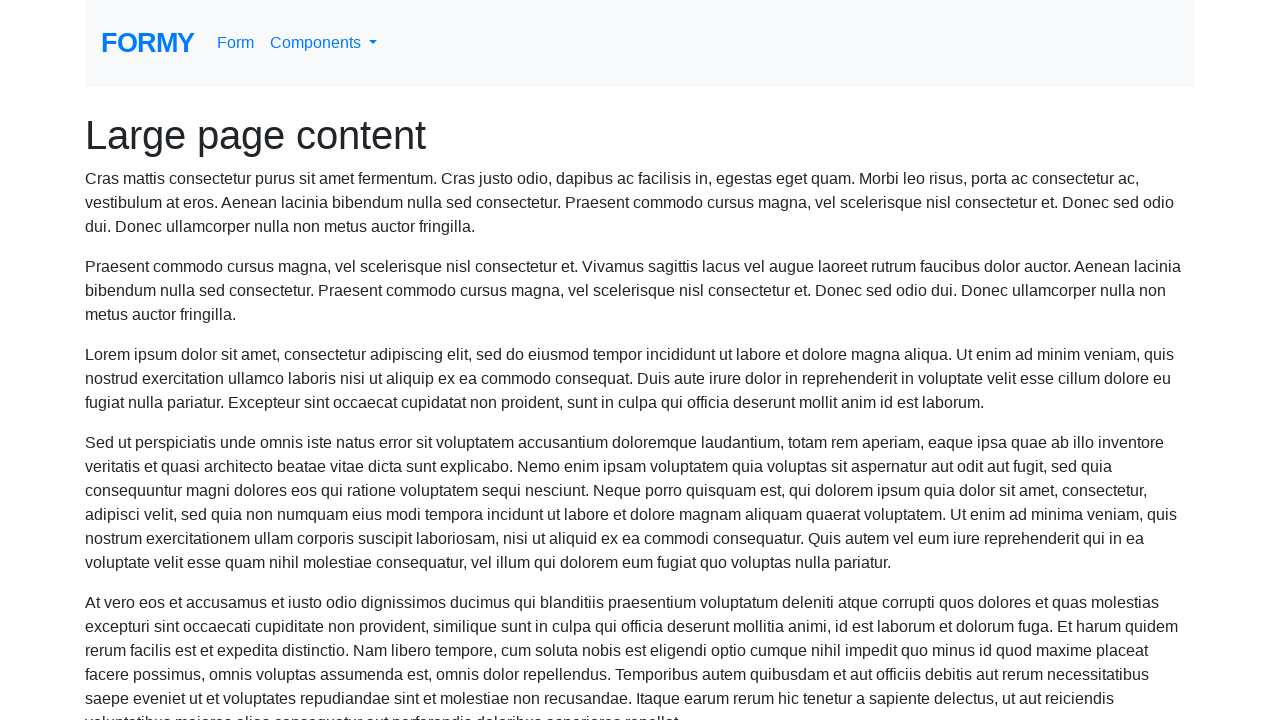

Scrolled to the name input field
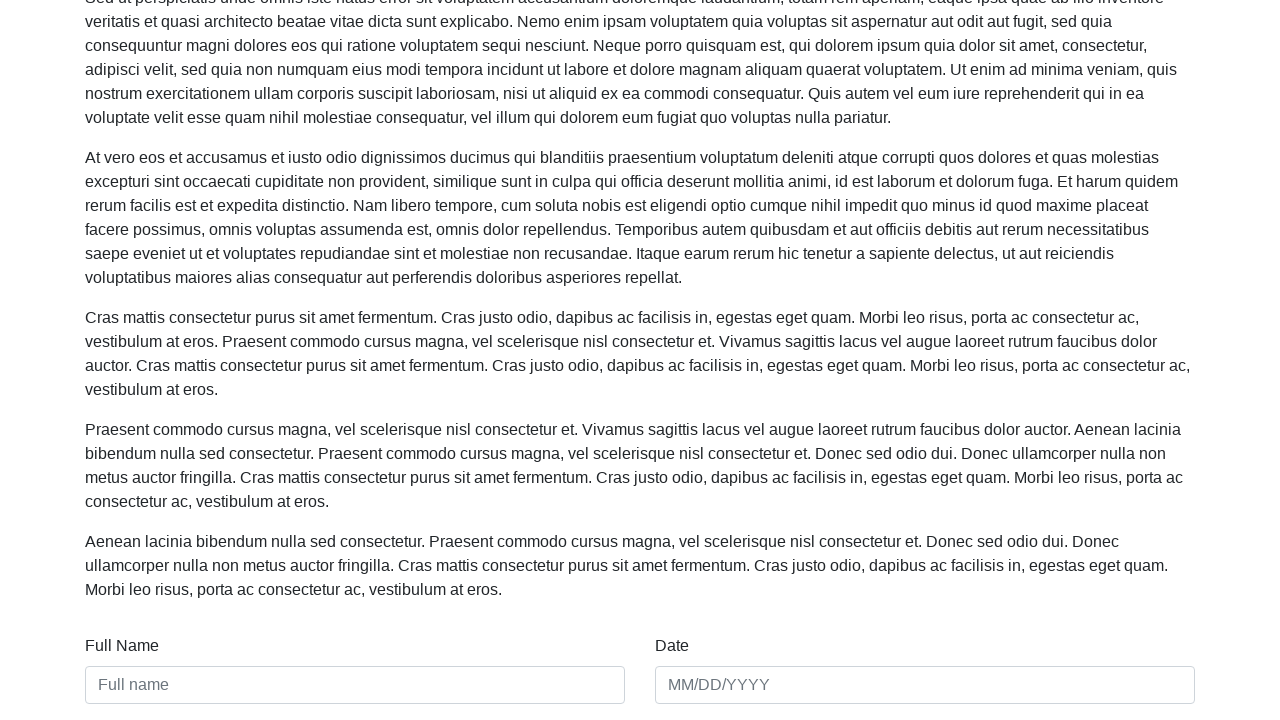

Filled name field with 'Rohit' on #name
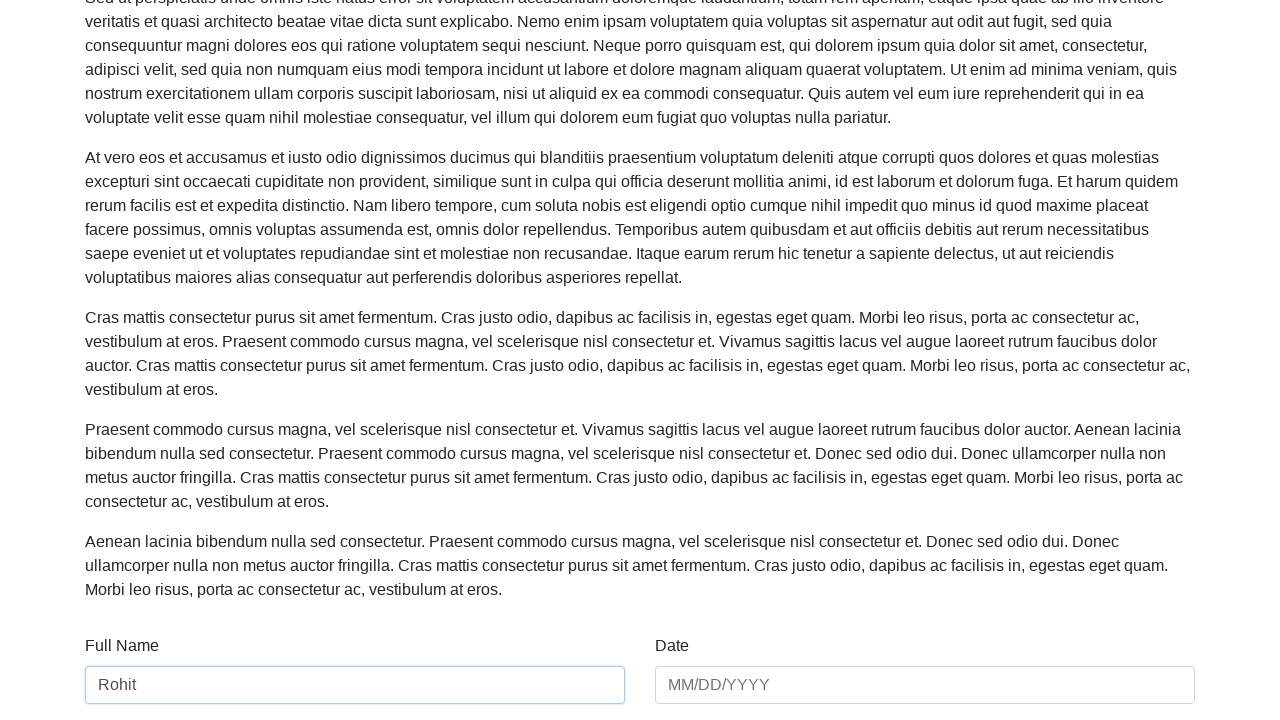

Filled date field with '09/22/2019' on #date
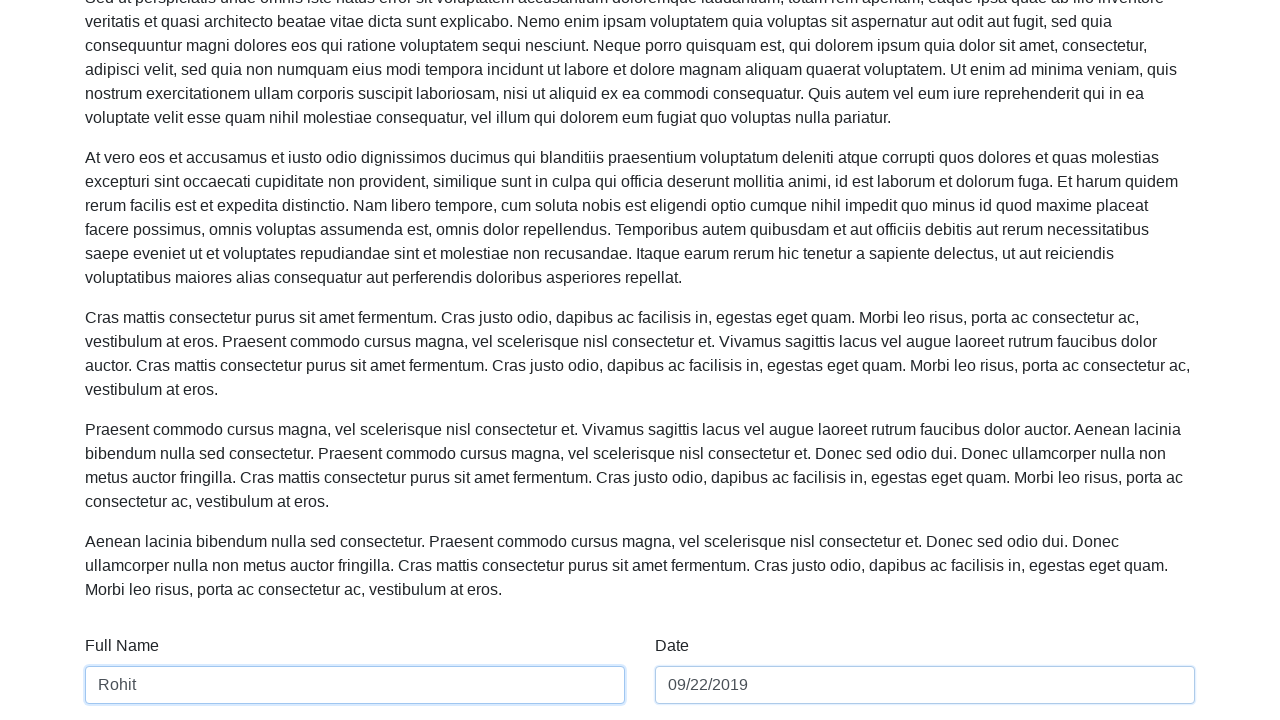

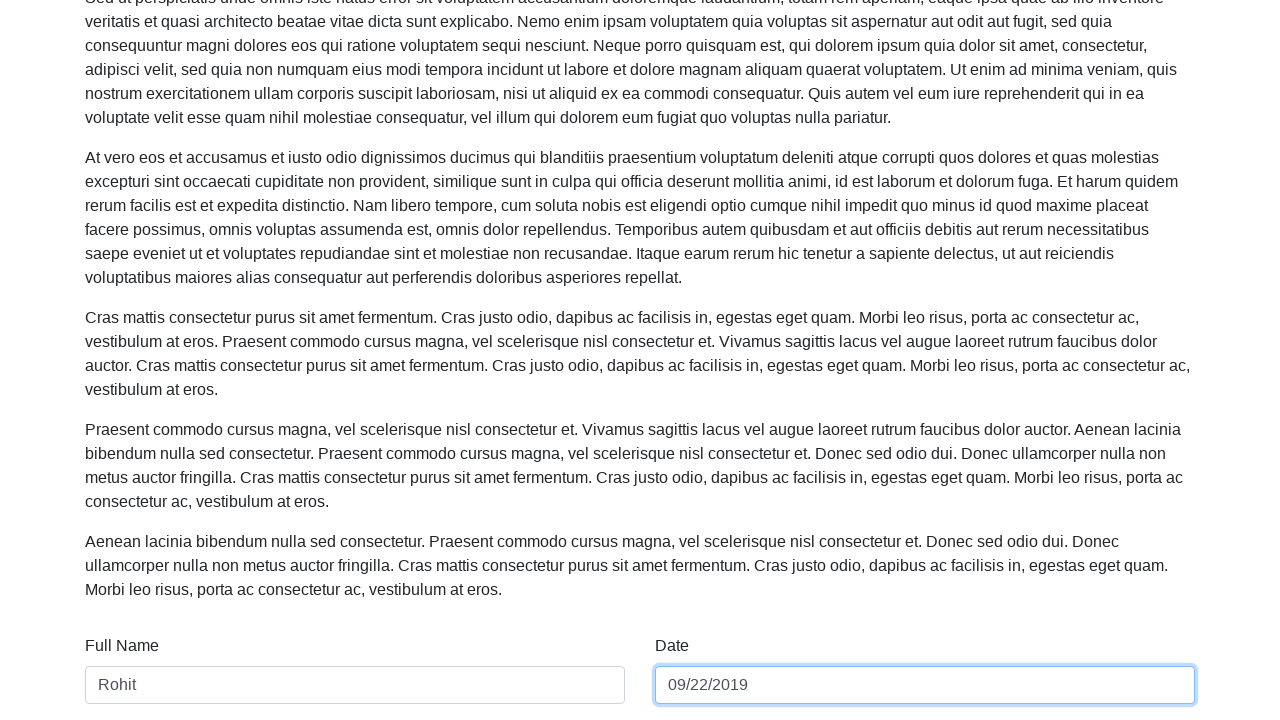